Tests form submission on DemoQA by filling out a text box form with name, email, and address fields, then navigating to another section

Starting URL: https://demoqa.com/text-box

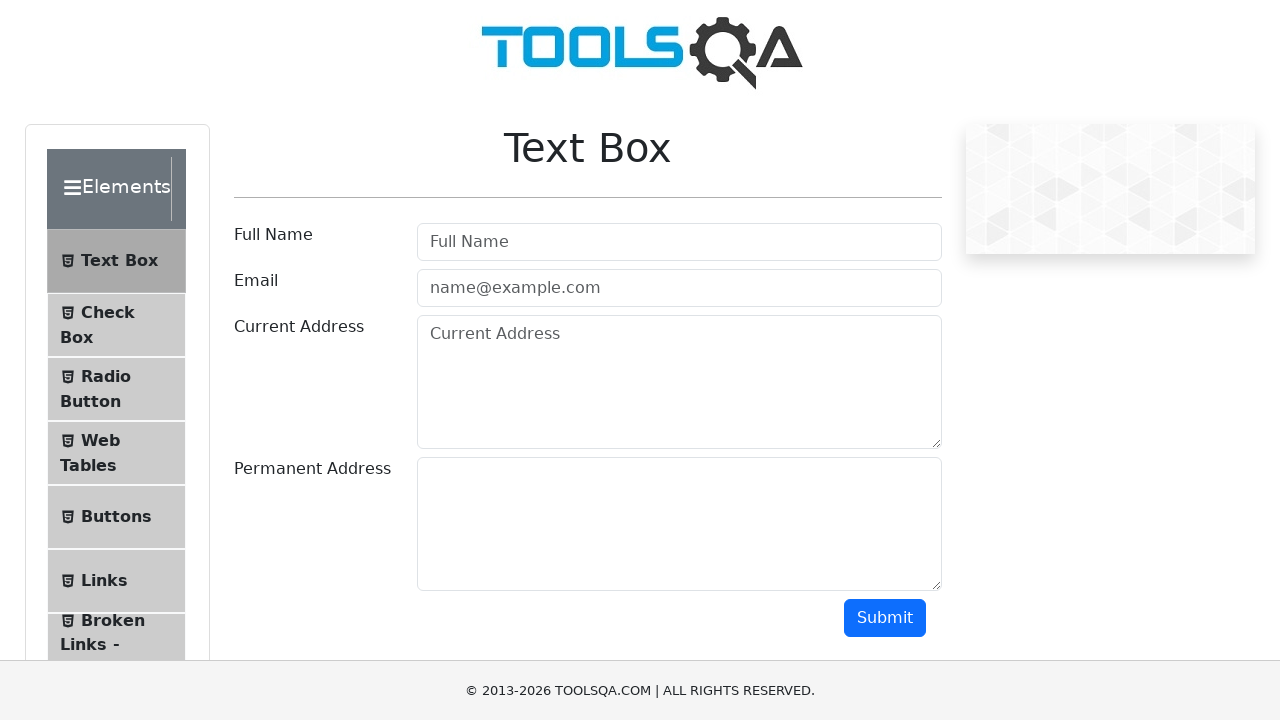

Filled username field with 'Matías' on #userName
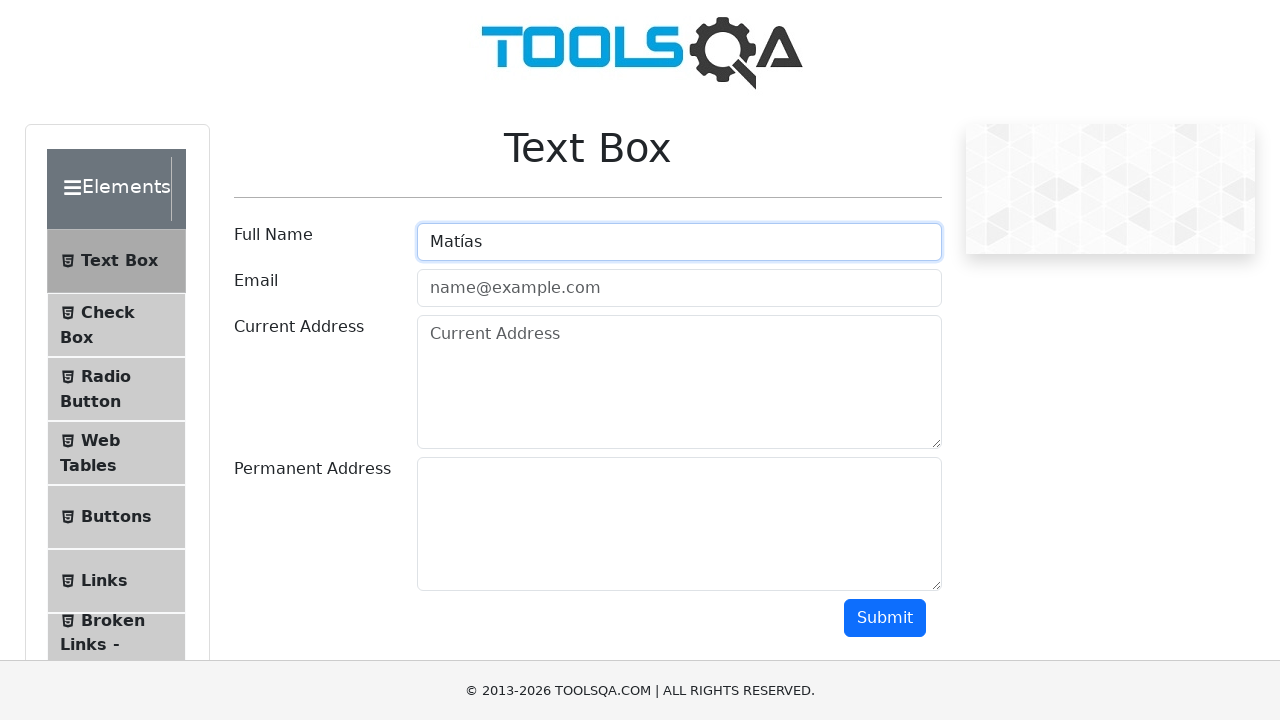

Pressed Tab to move to email field on #userName
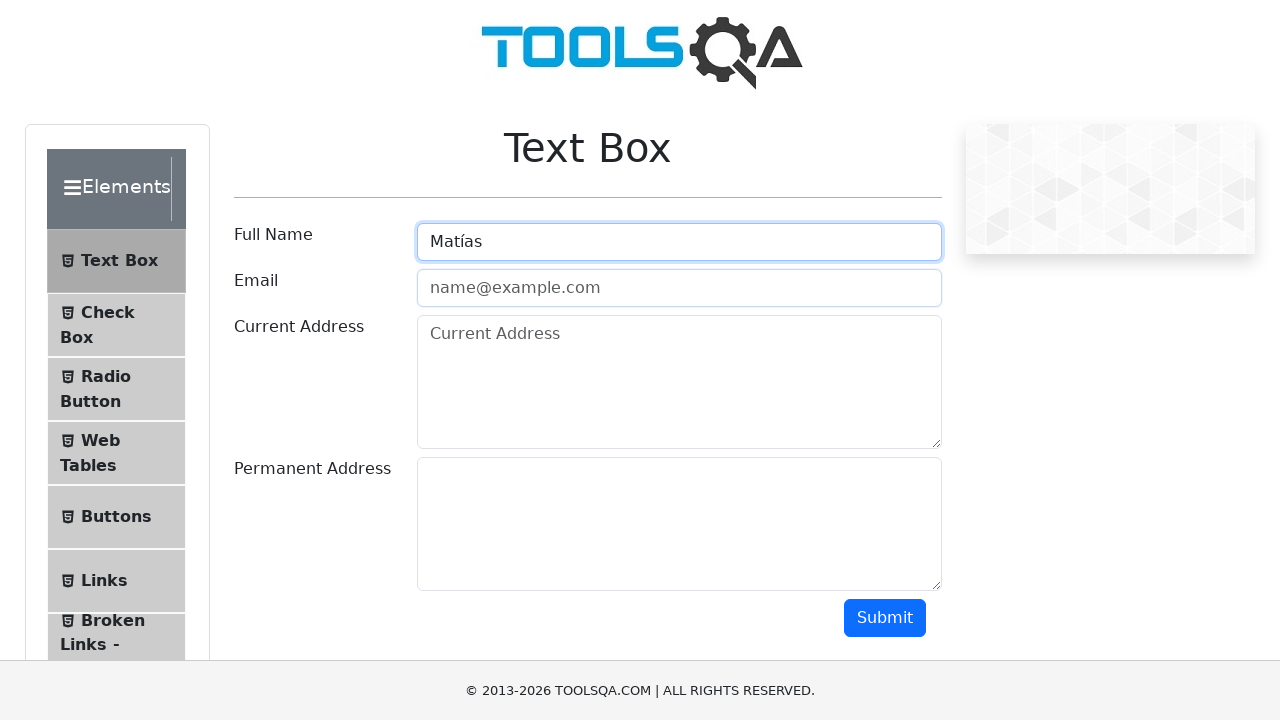

Typed email address 'matyzock@gmail.com'
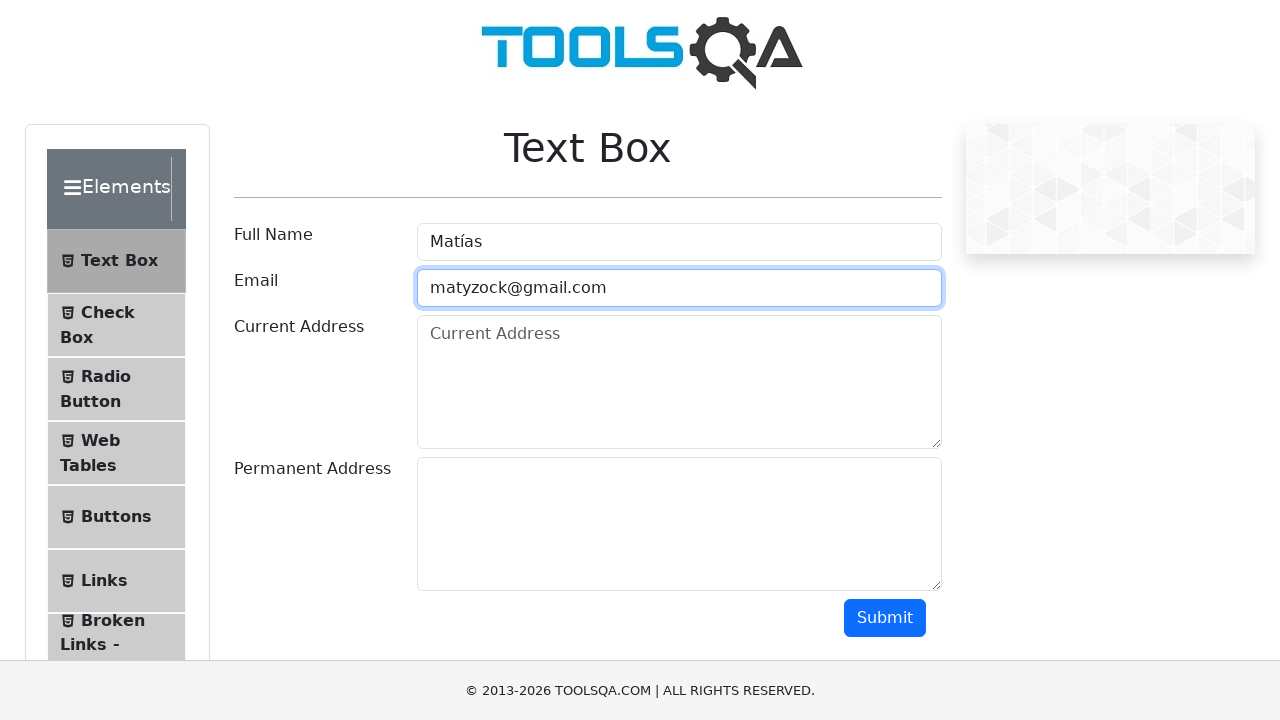

Pressed Tab to move to address field
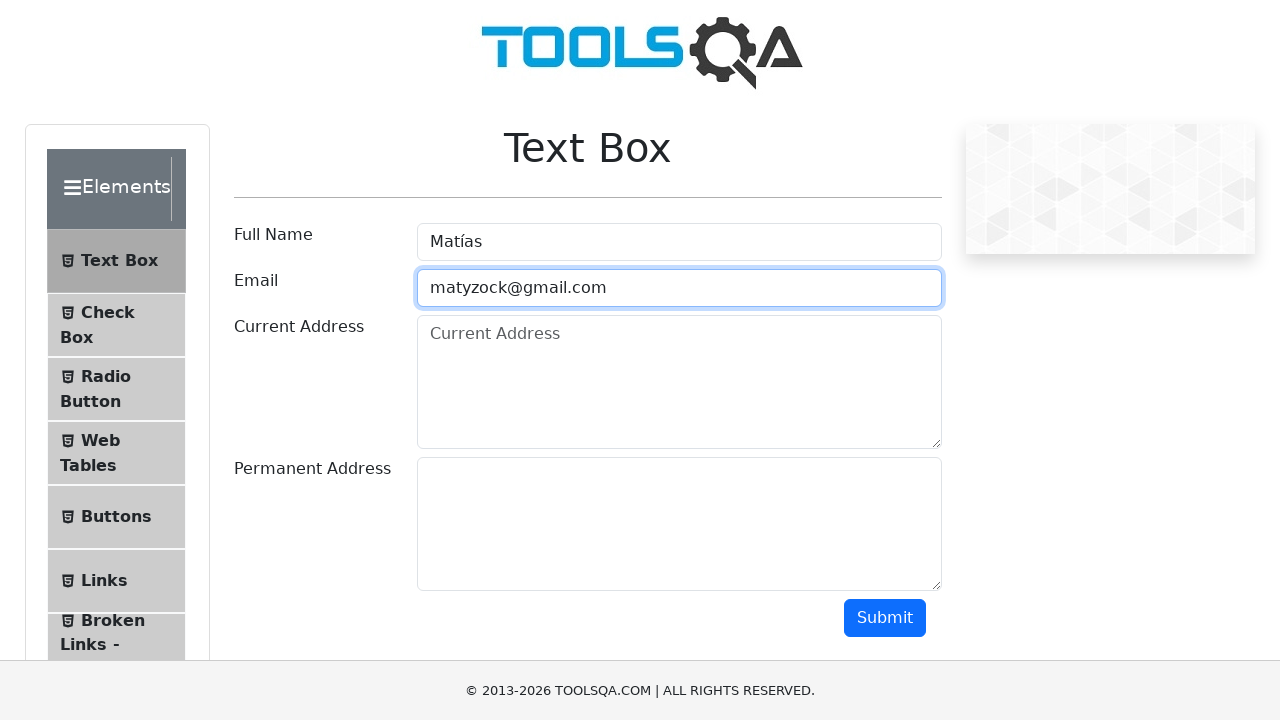

Typed address 'Calle 113'
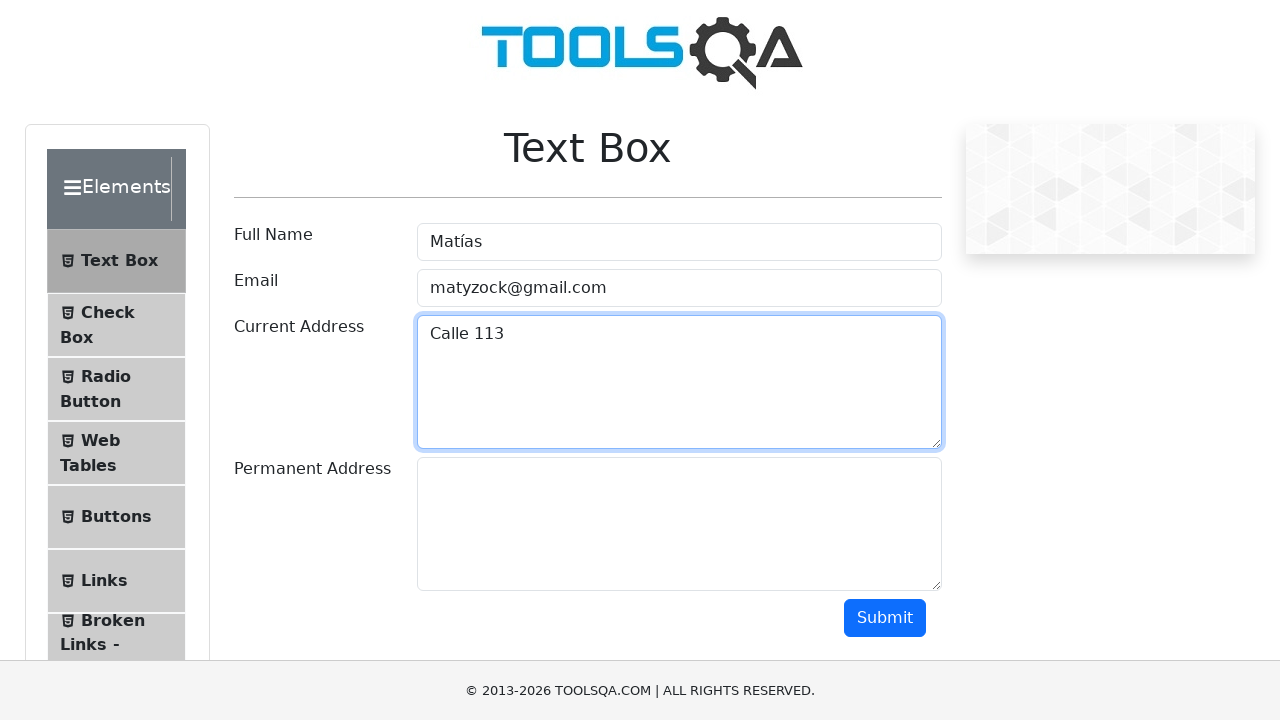

Pressed Tab to move to permanent address field
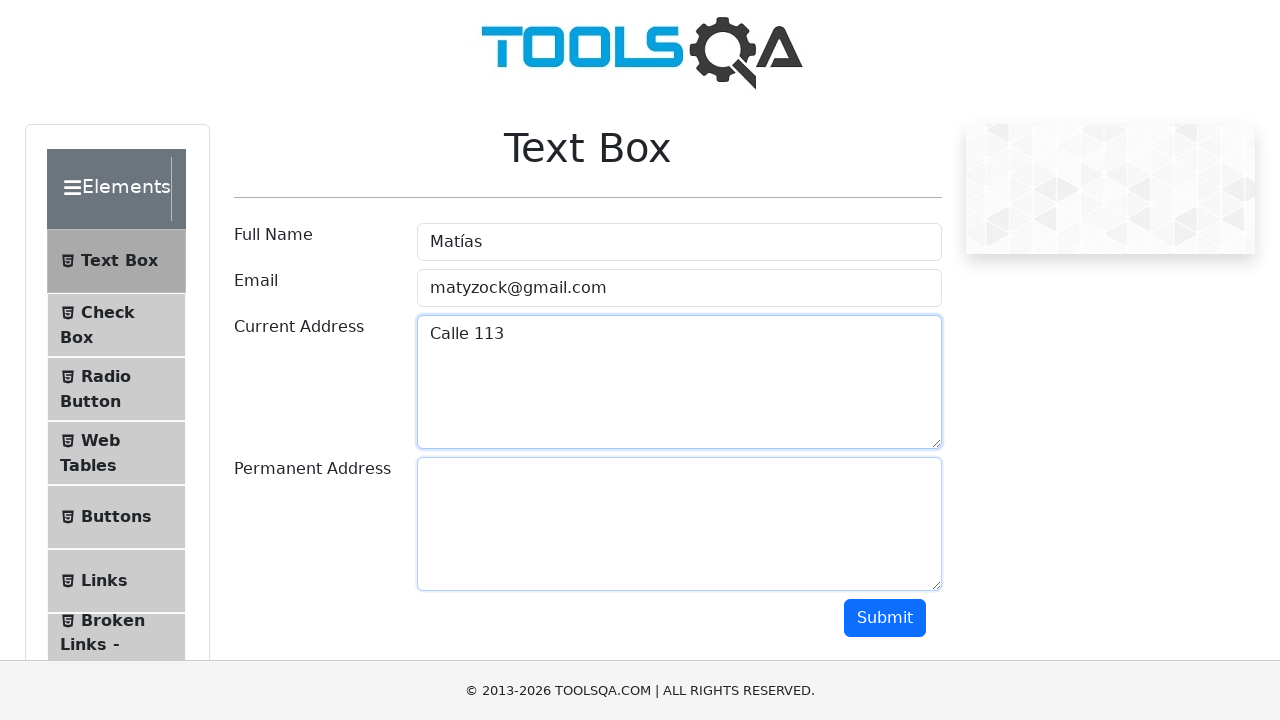

Typed permanent address 'Callecita 1134'
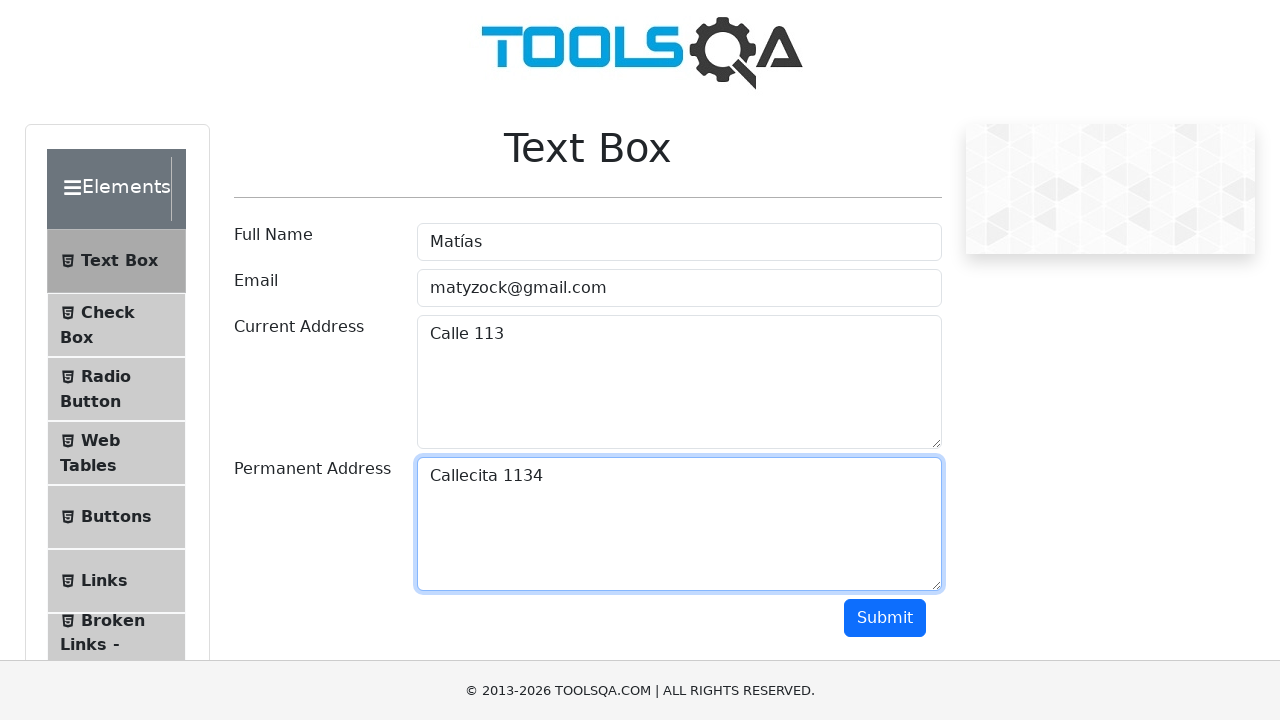

Pressed Enter to submit the form
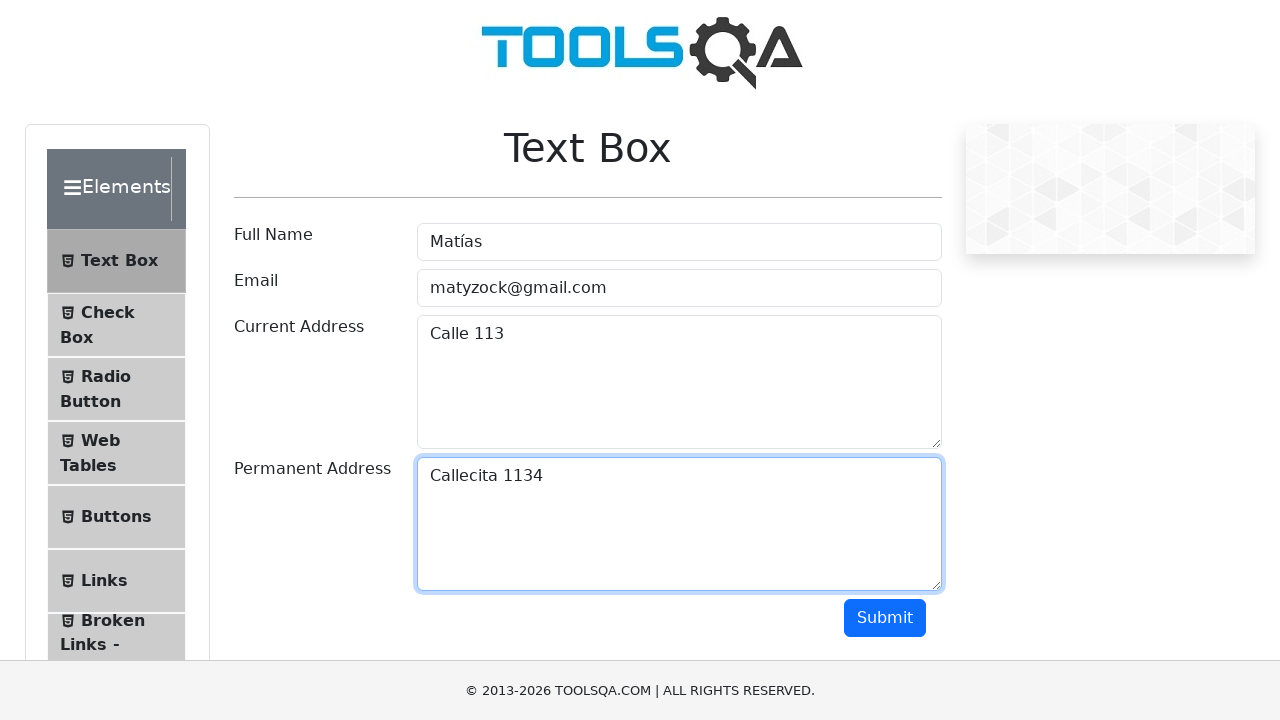

Scrolled down 500 pixels
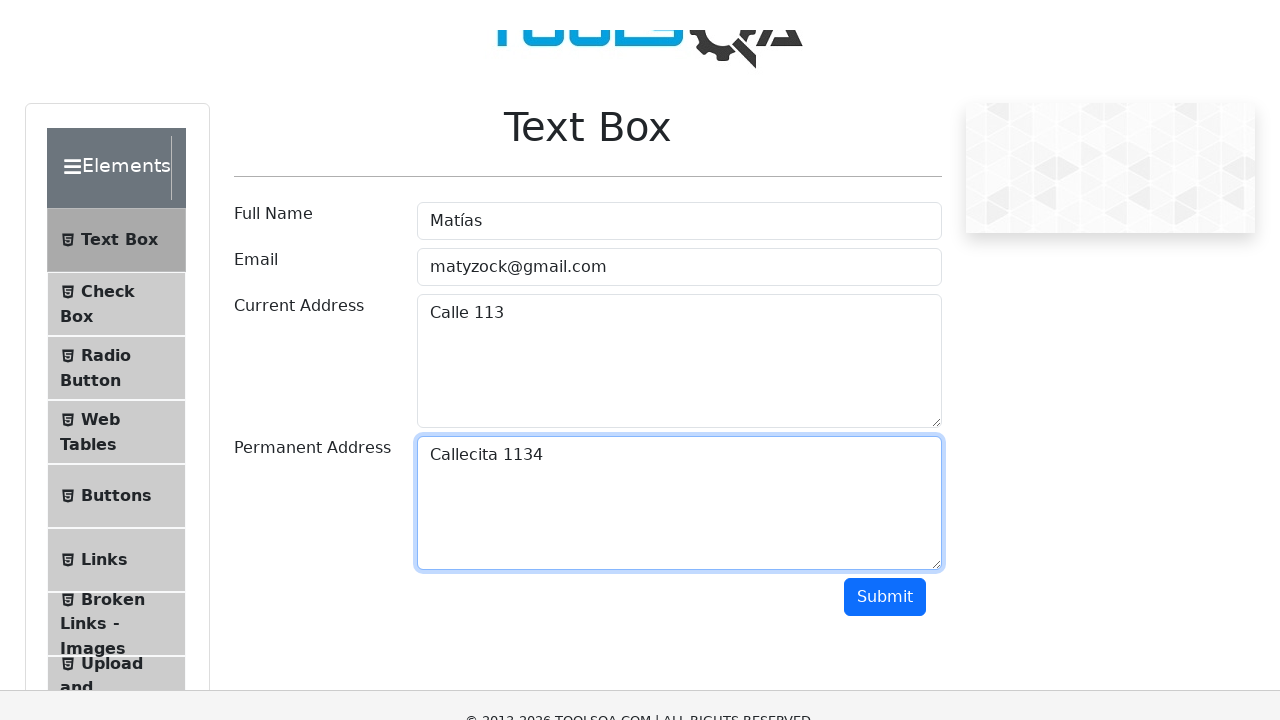

Waited 2 seconds
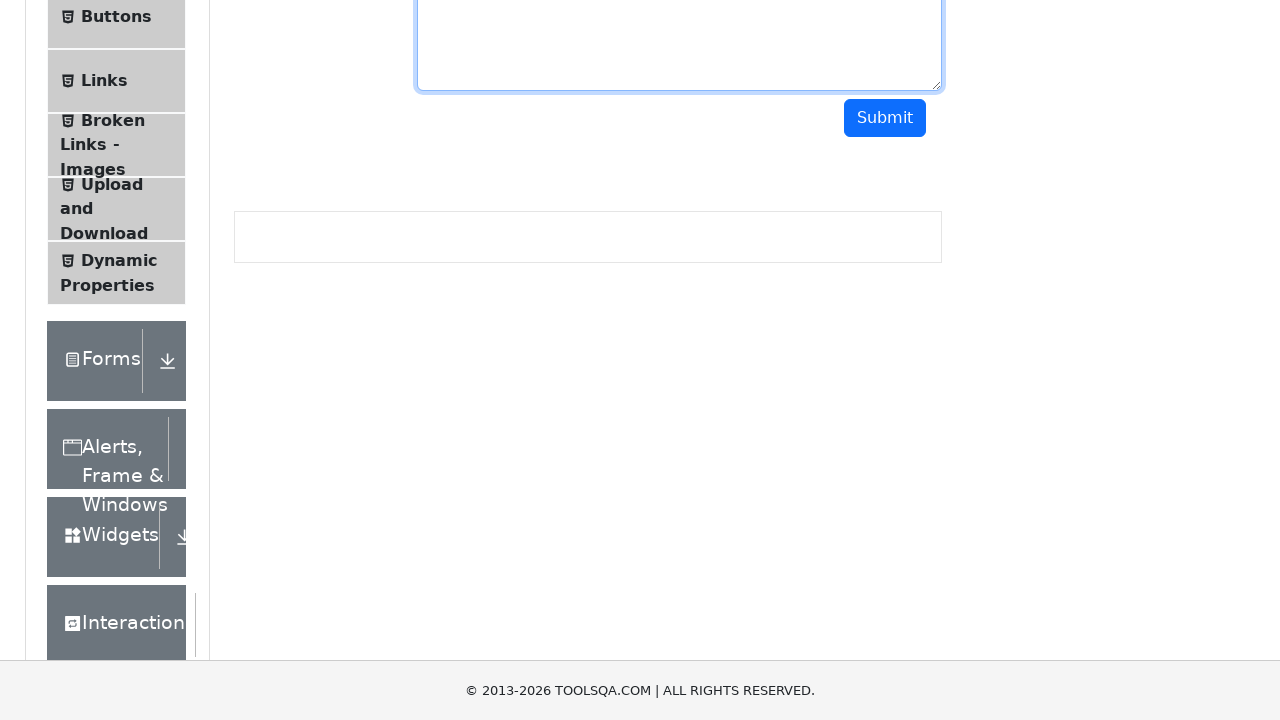

Scrolled up 500 pixels
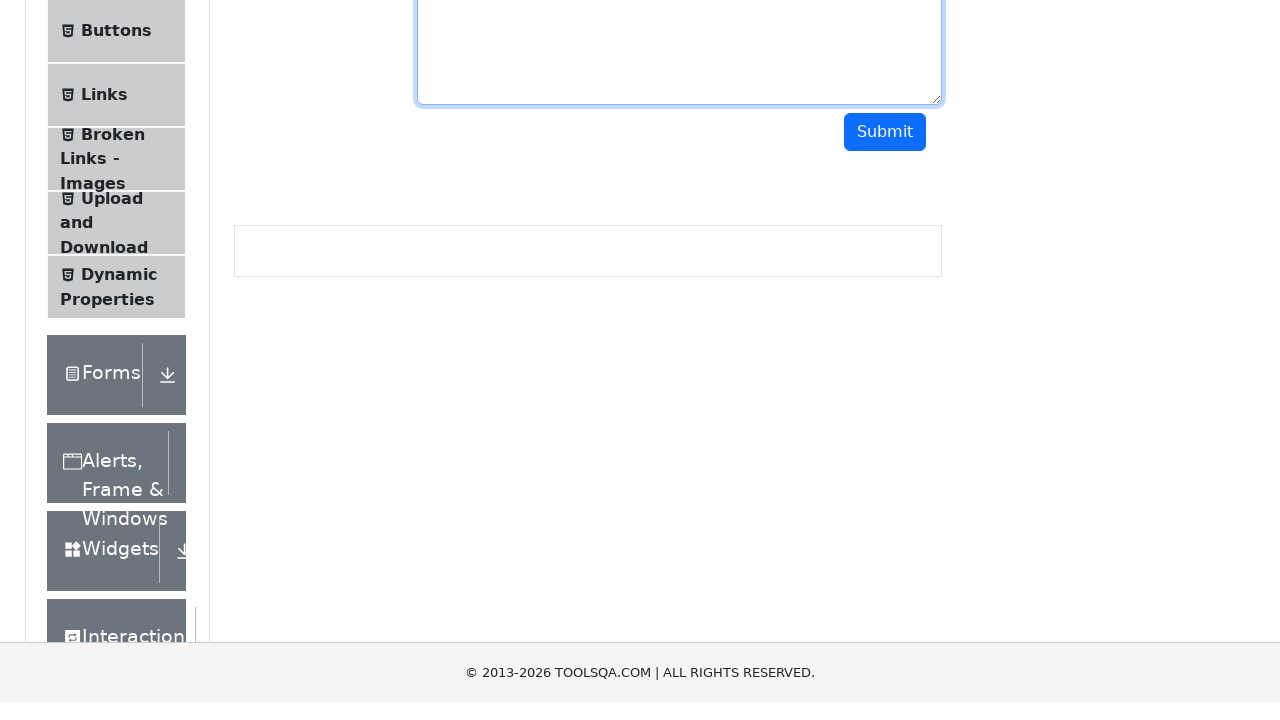

Waited 2 seconds
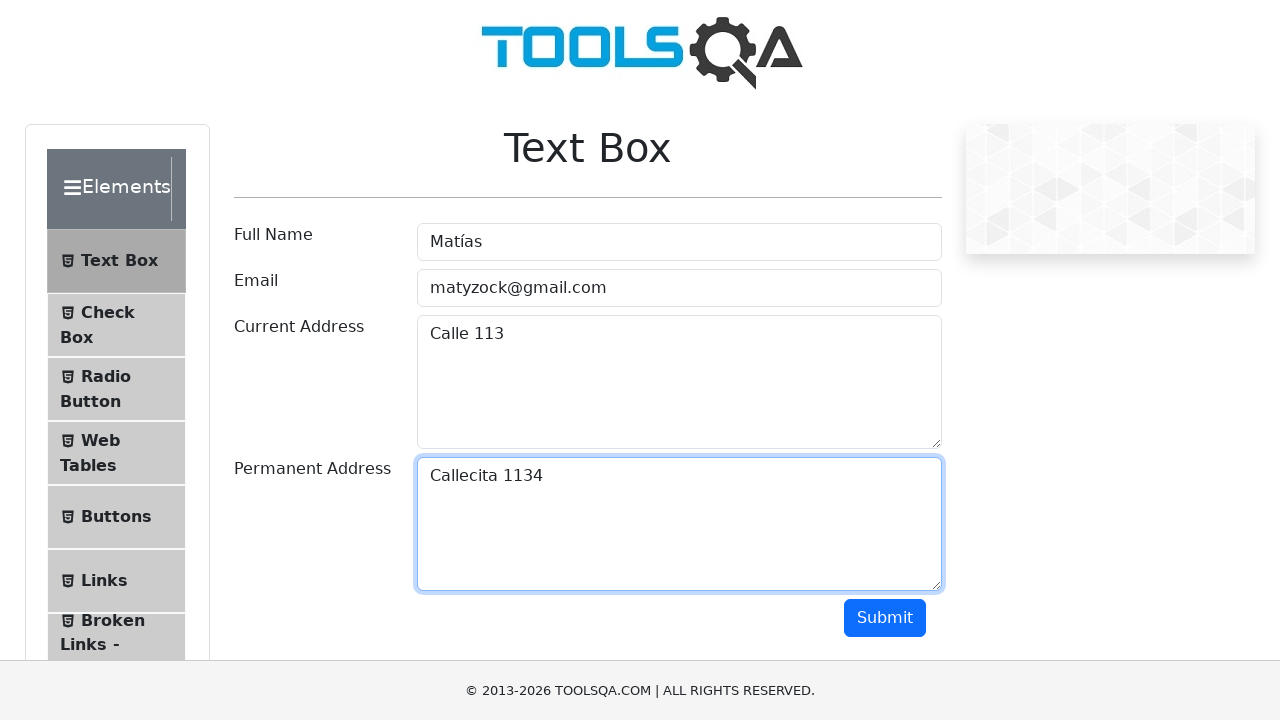

Clicked on second menu item to navigate to another section at (108, 312) on (//span[contains(@class,'text')])[2]
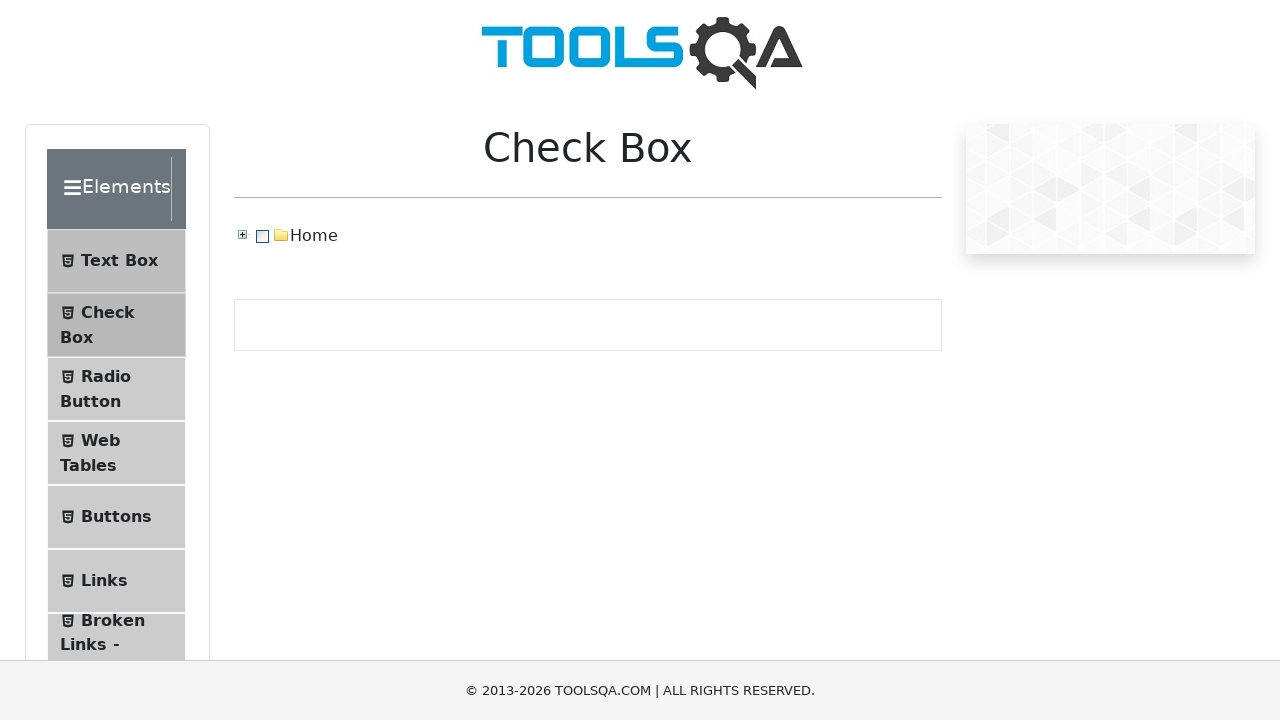

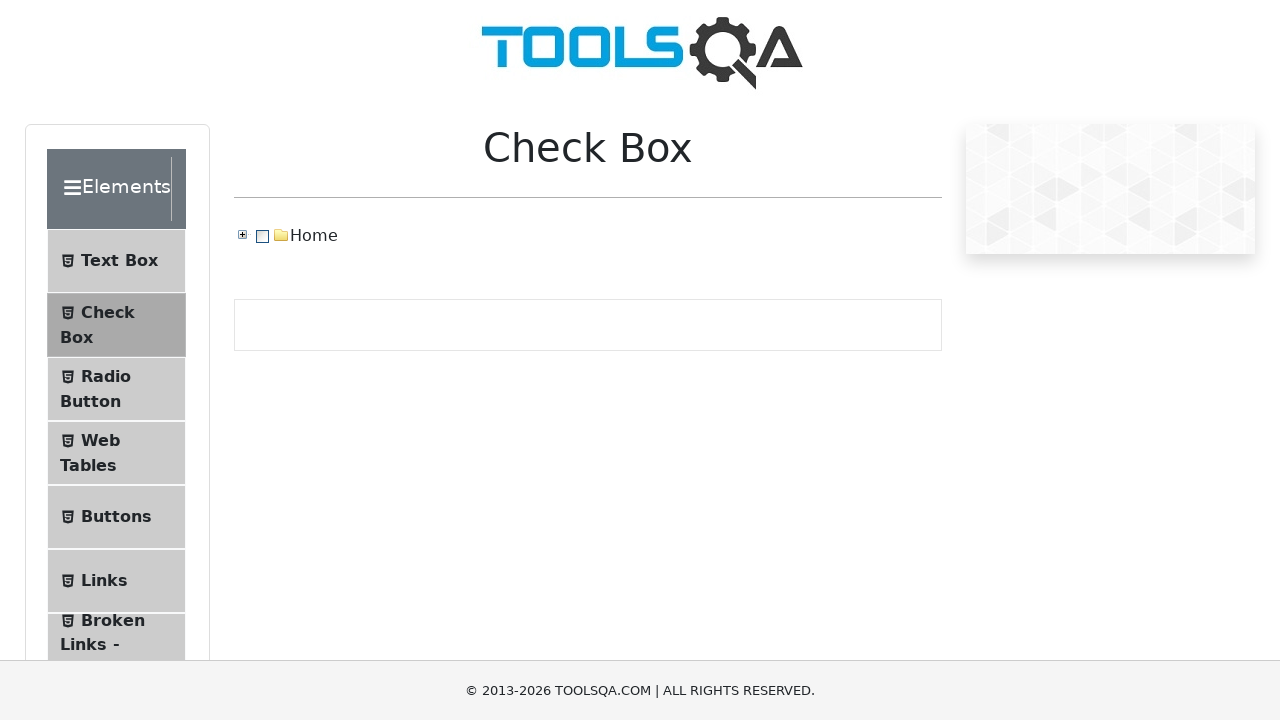